Tests checkbox selection by iterating through checkboxes and selecting option1, then tests element visibility by clicking a hide button and verifying the text element is no longer displayed

Starting URL: https://rahulshettyacademy.com/AutomationPractice/

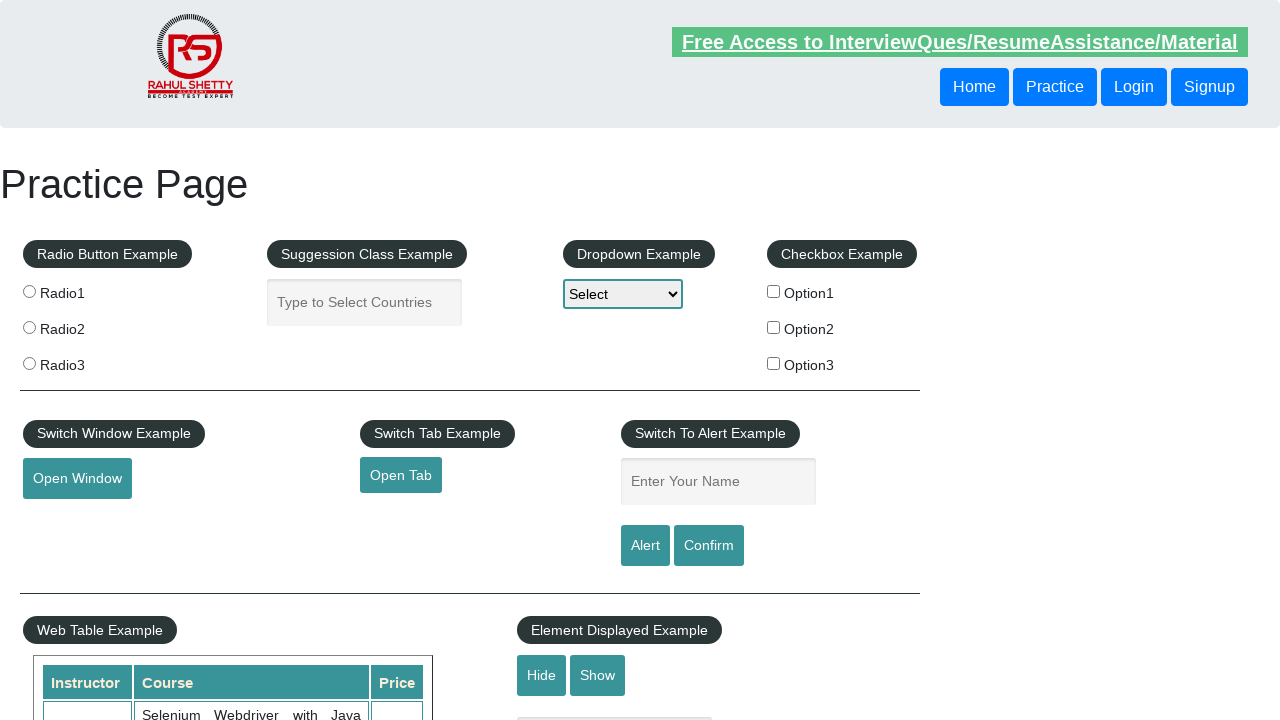

Located all checkbox elements on the page
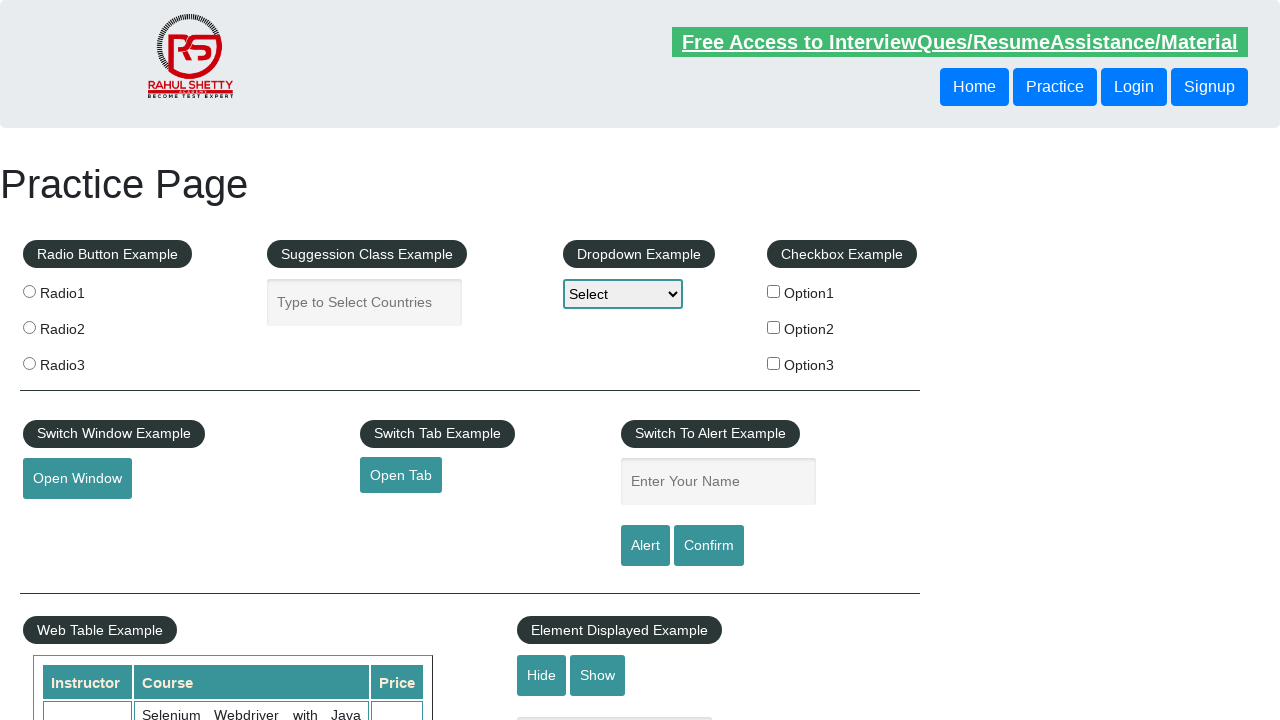

Clicked checkbox with value 'option1' at (774, 291) on xpath=//input[@type='checkbox'] >> nth=0
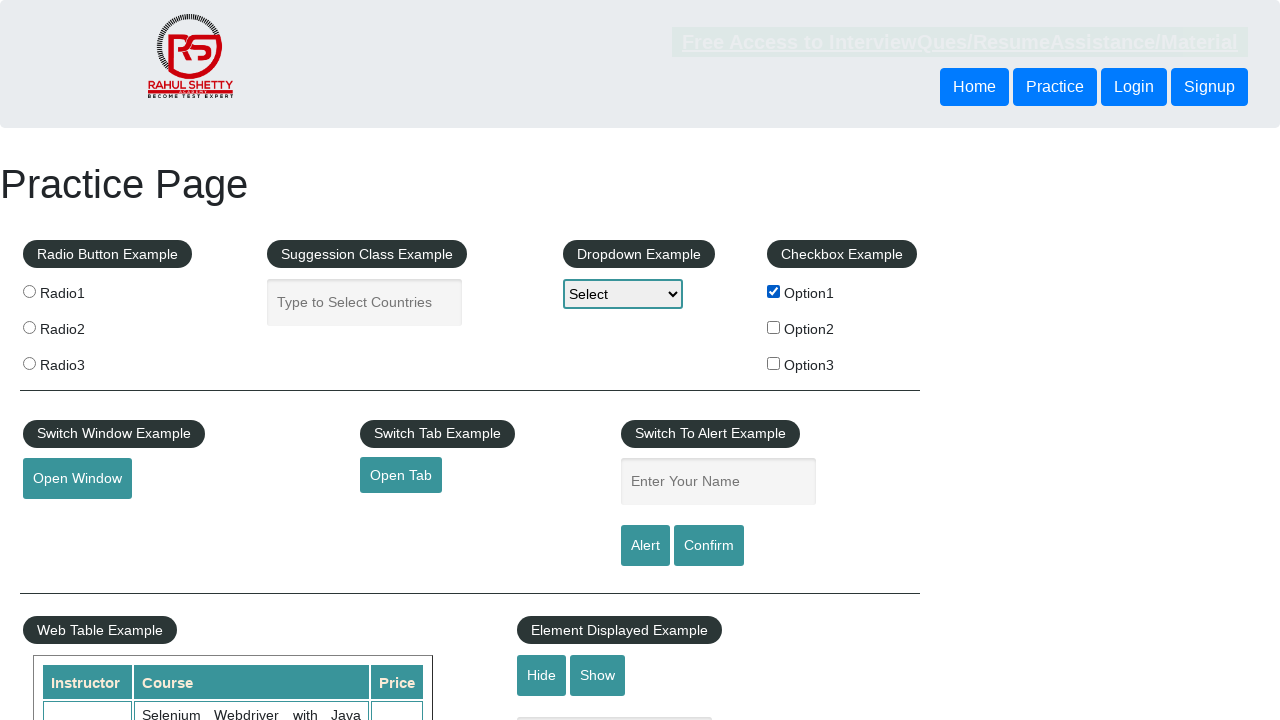

Verified that option1 checkbox is checked
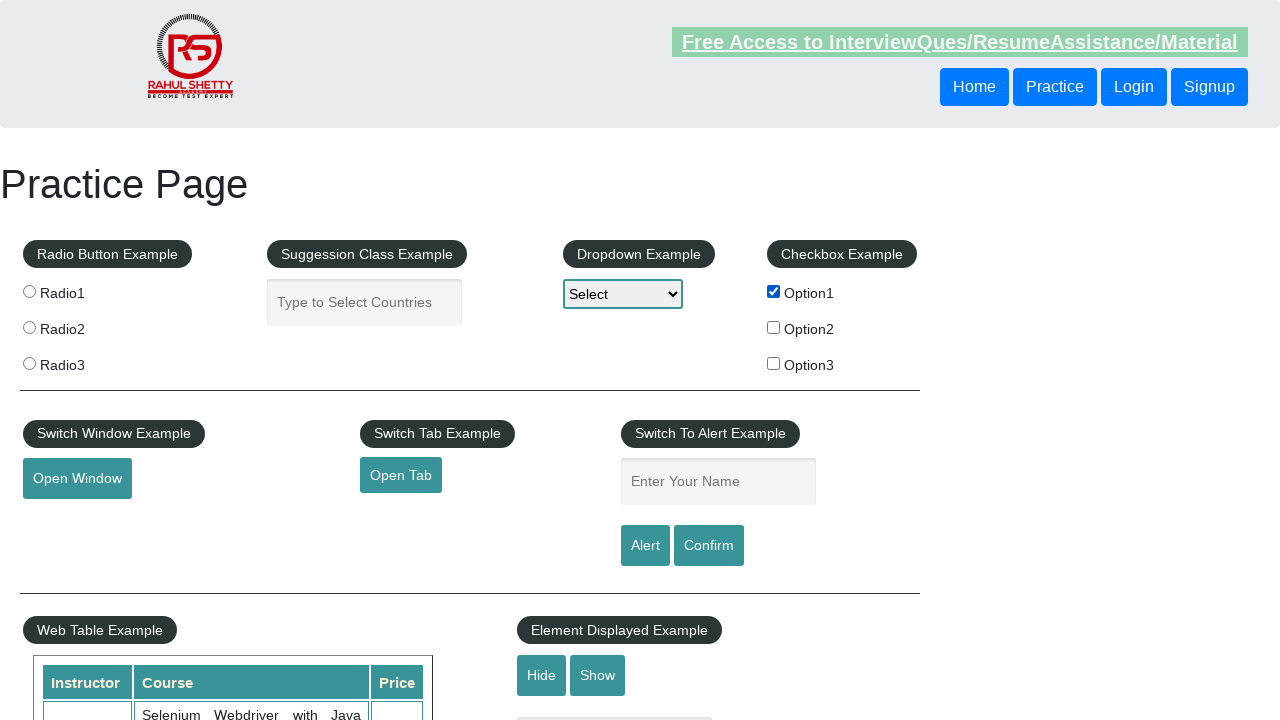

Verified that displayed-text element is visible
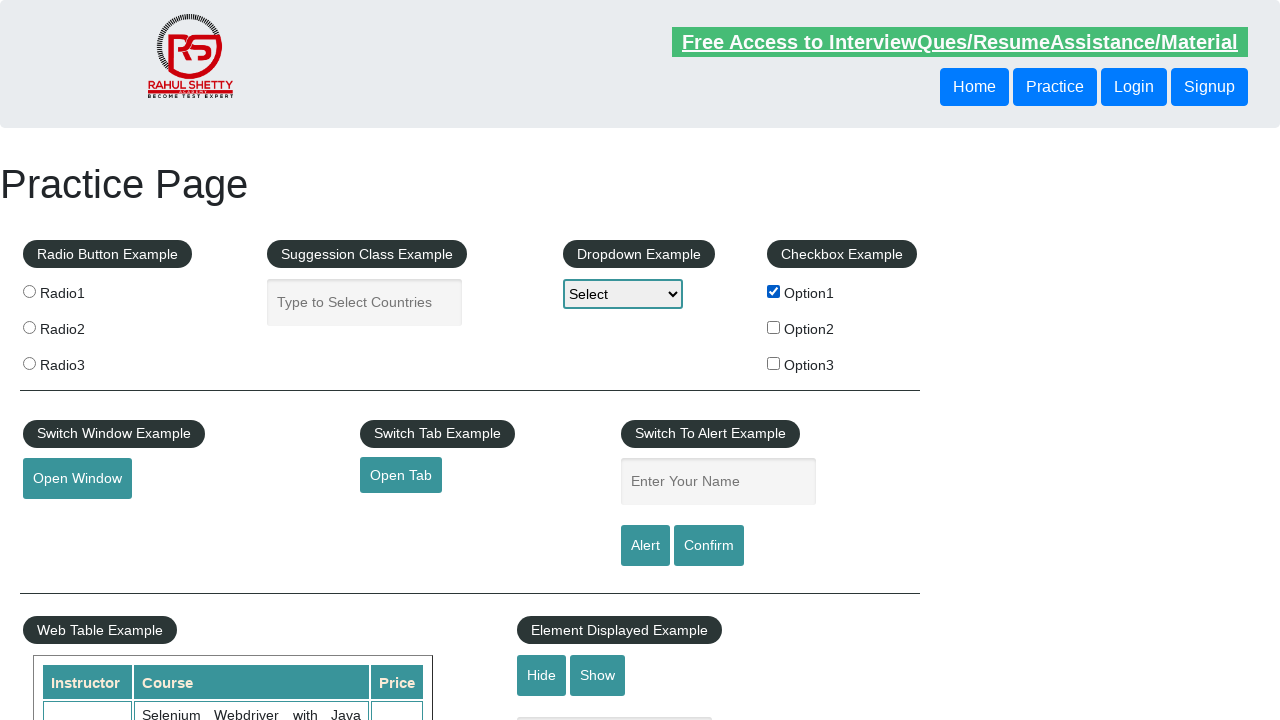

Clicked the hide button to hide the text element at (542, 675) on #hide-textbox
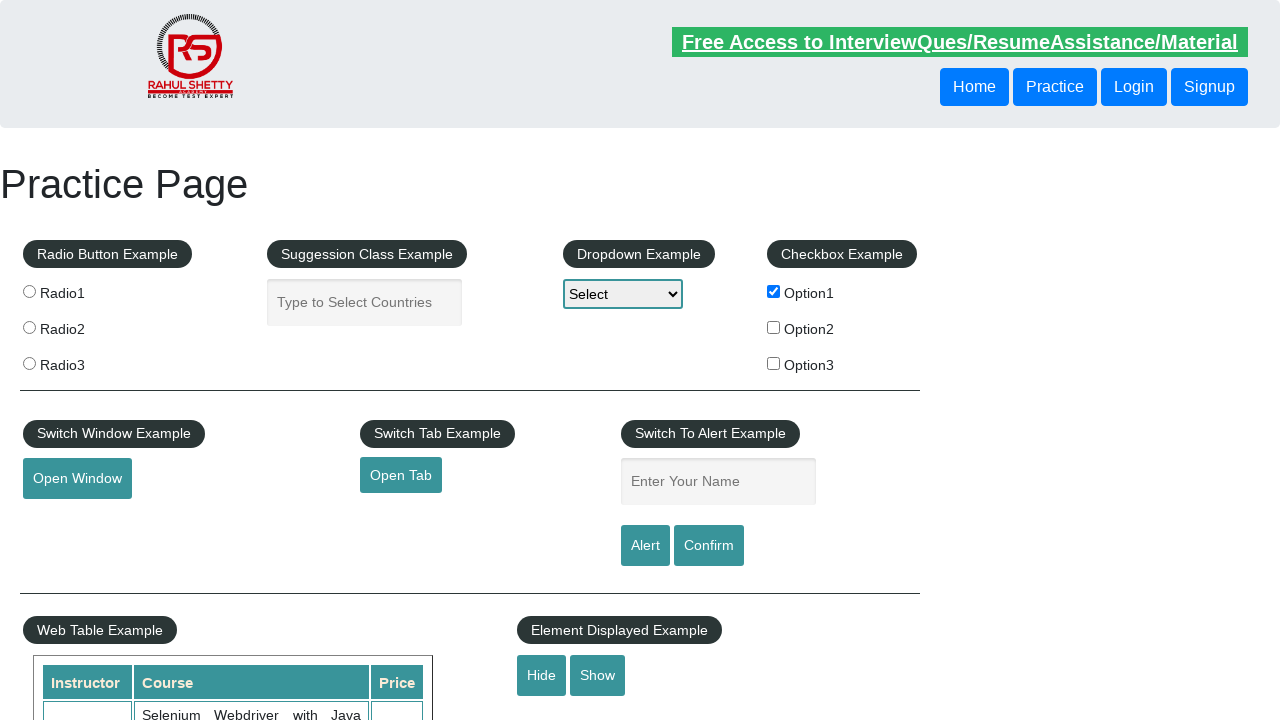

Verified that displayed-text element is now hidden
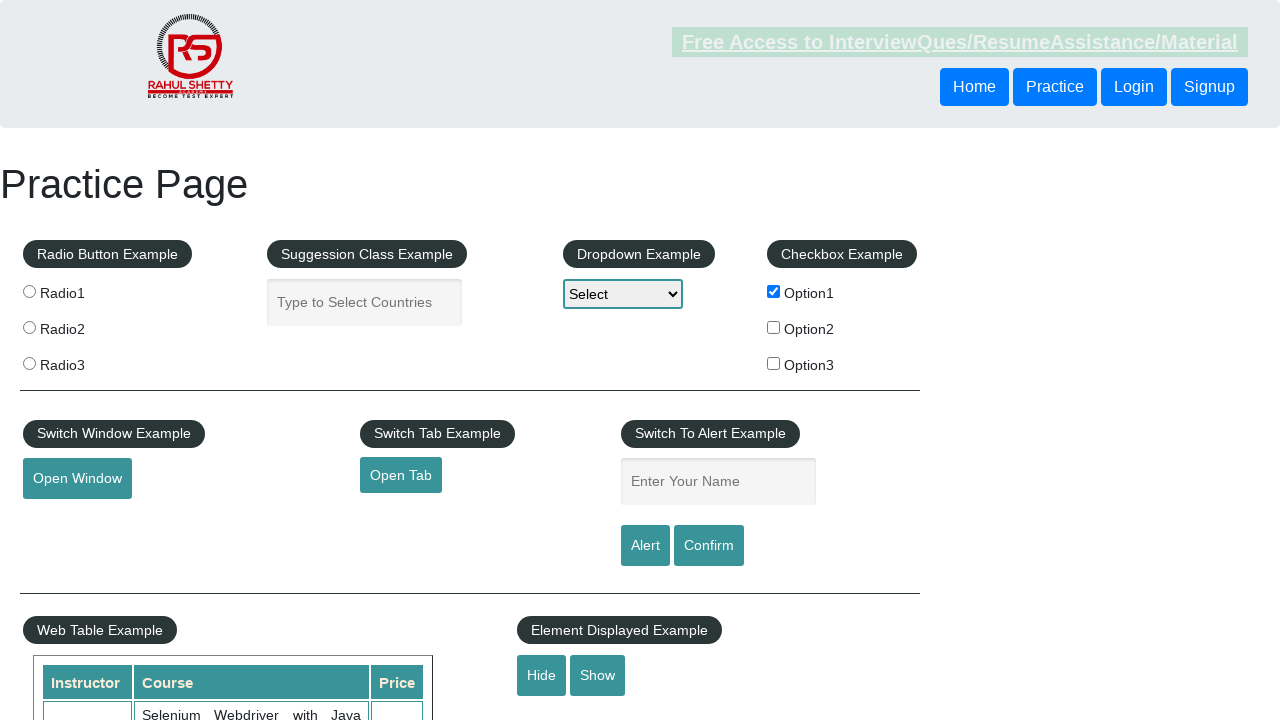

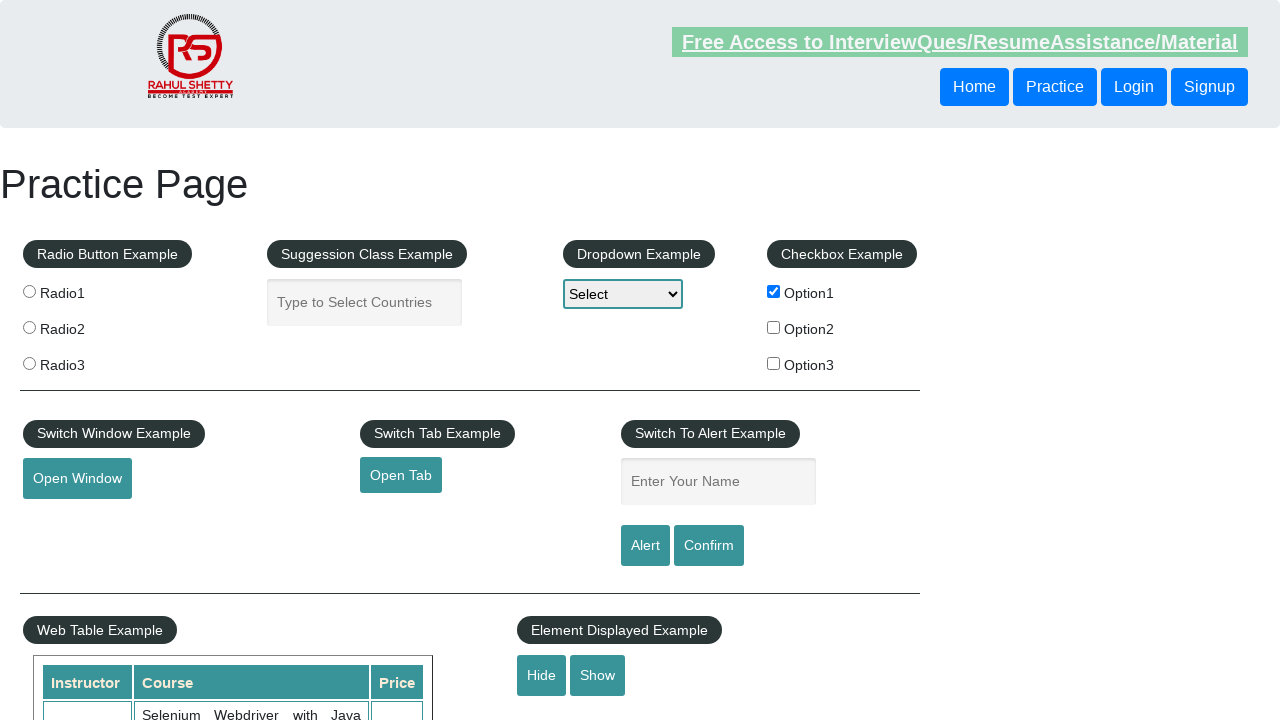